Tests visibility of text box element, hides it by clicking a button, and verifies it becomes hidden

Starting URL: https://rahulshettyacademy.com/AutomationPractice/

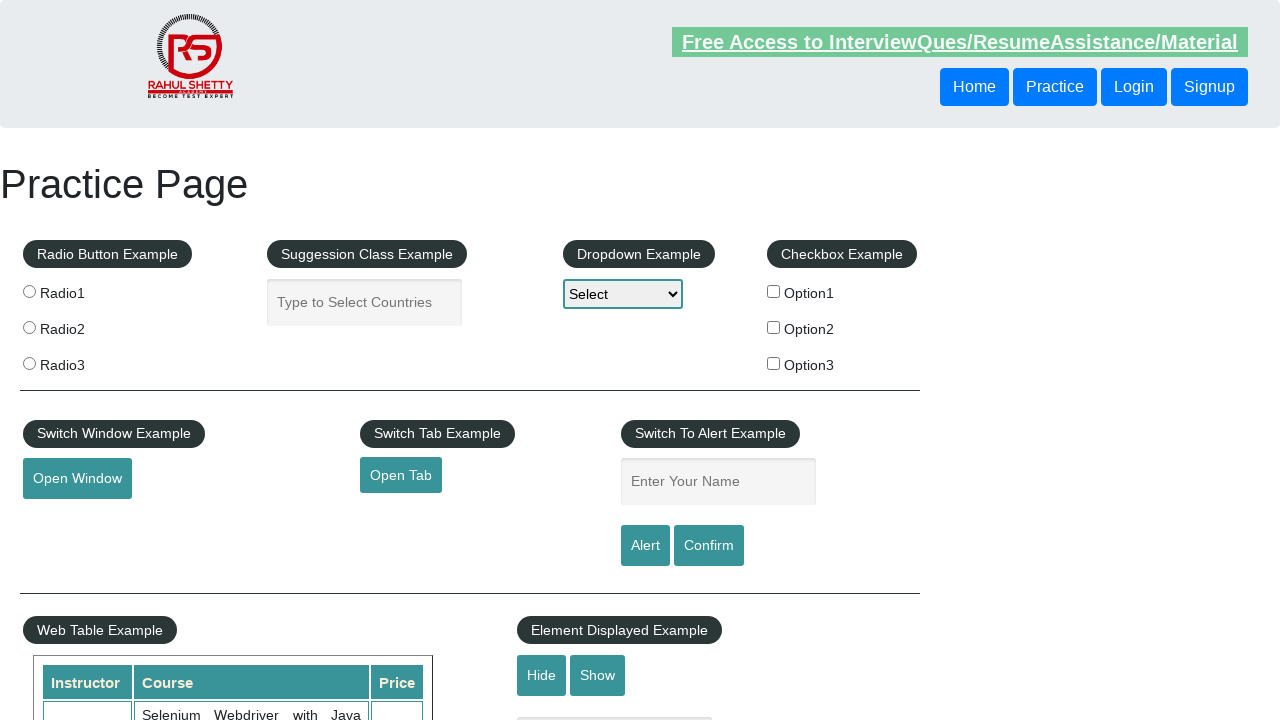

Verified text box element is visible
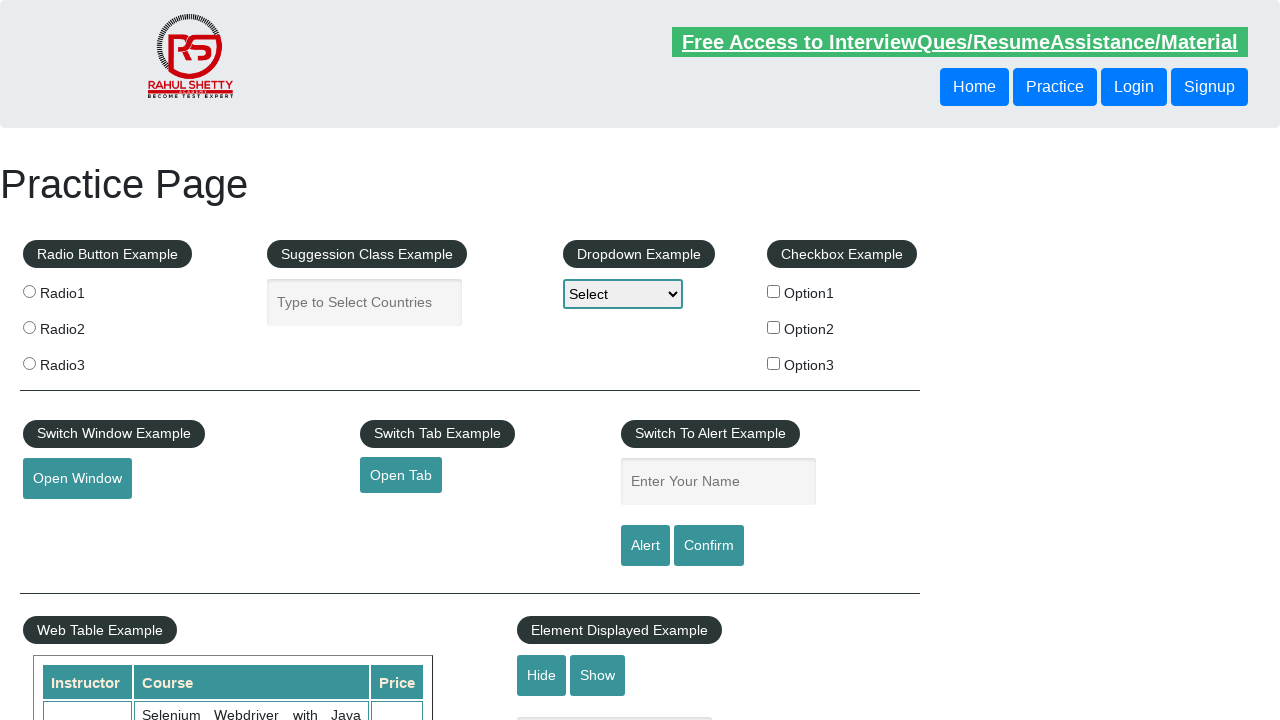

Clicked hide button to hide the text box at (542, 675) on #hide-textbox
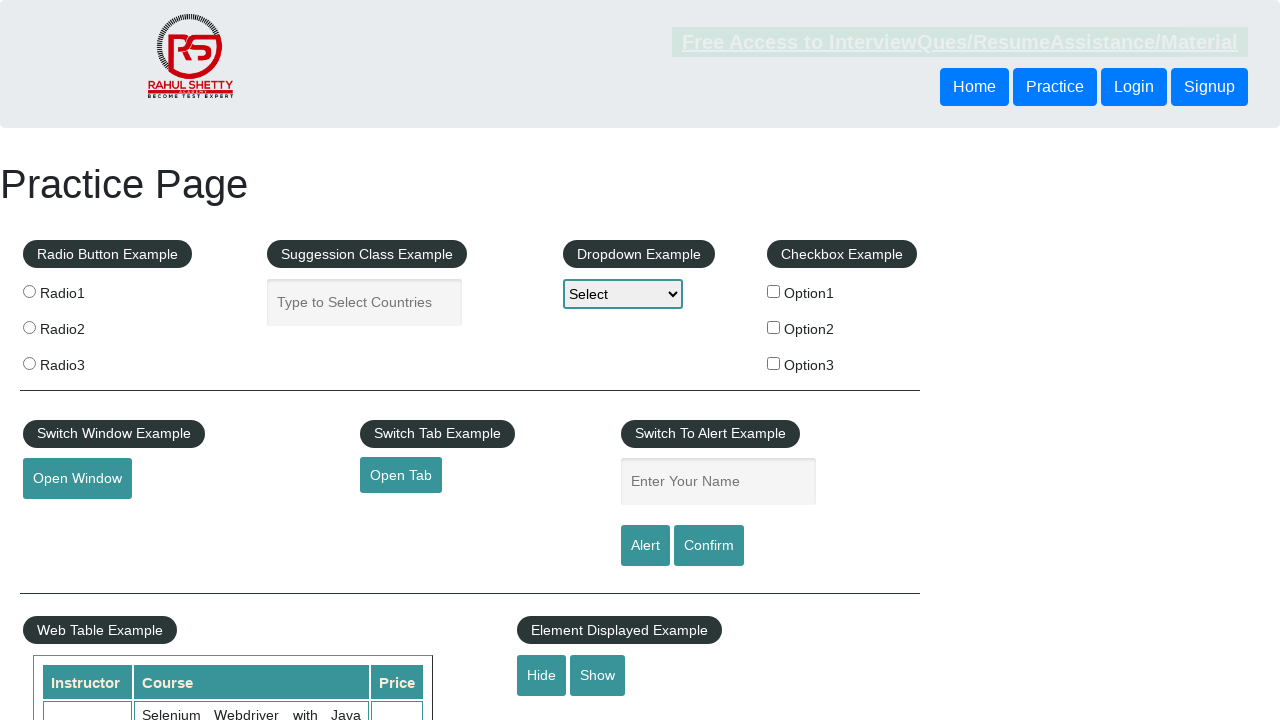

Verified text box element is now hidden
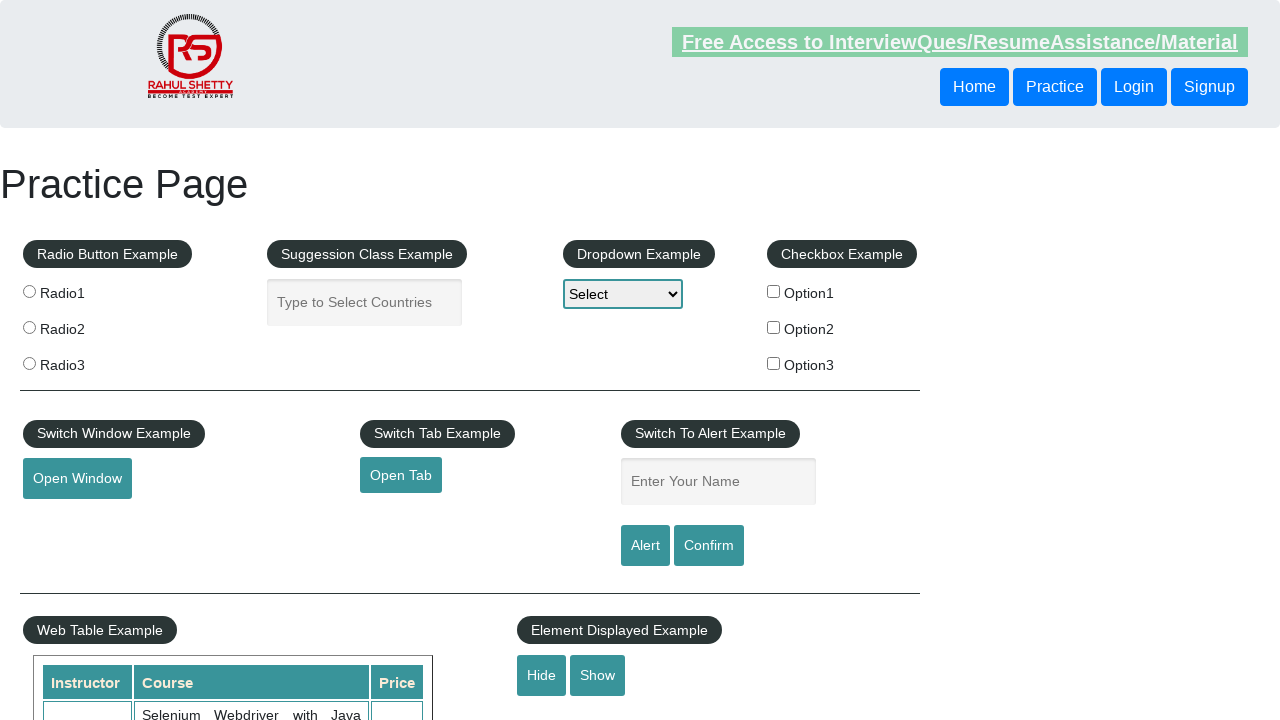

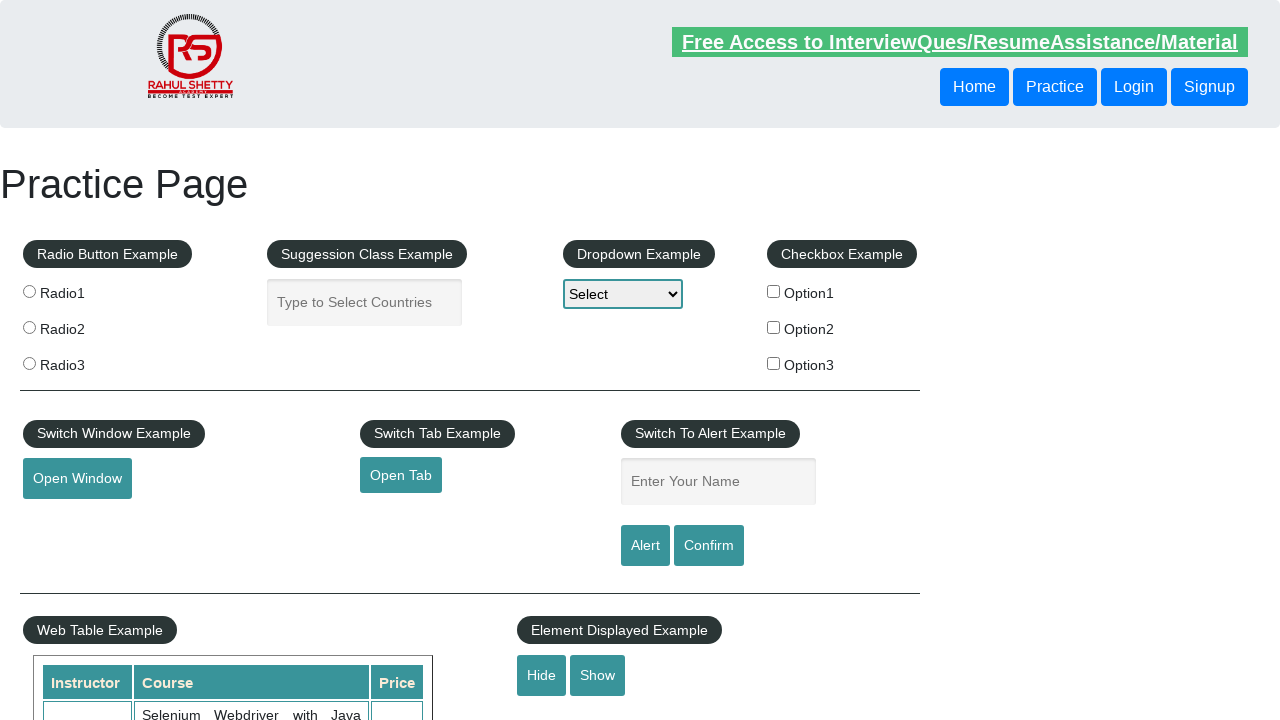